Tests clicking through all footer navigation links across three footer sections

Starting URL: https://atid.store/product-category/accessories/

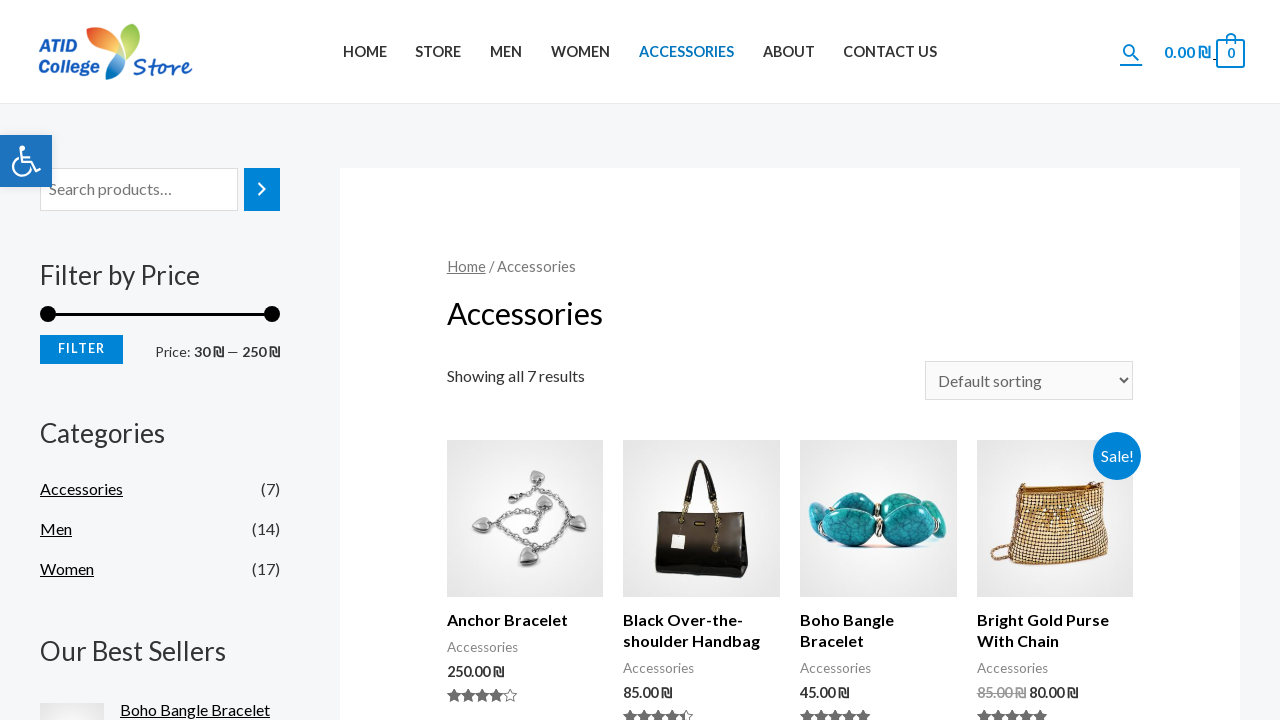

Located all Quick Links footer navigation elements
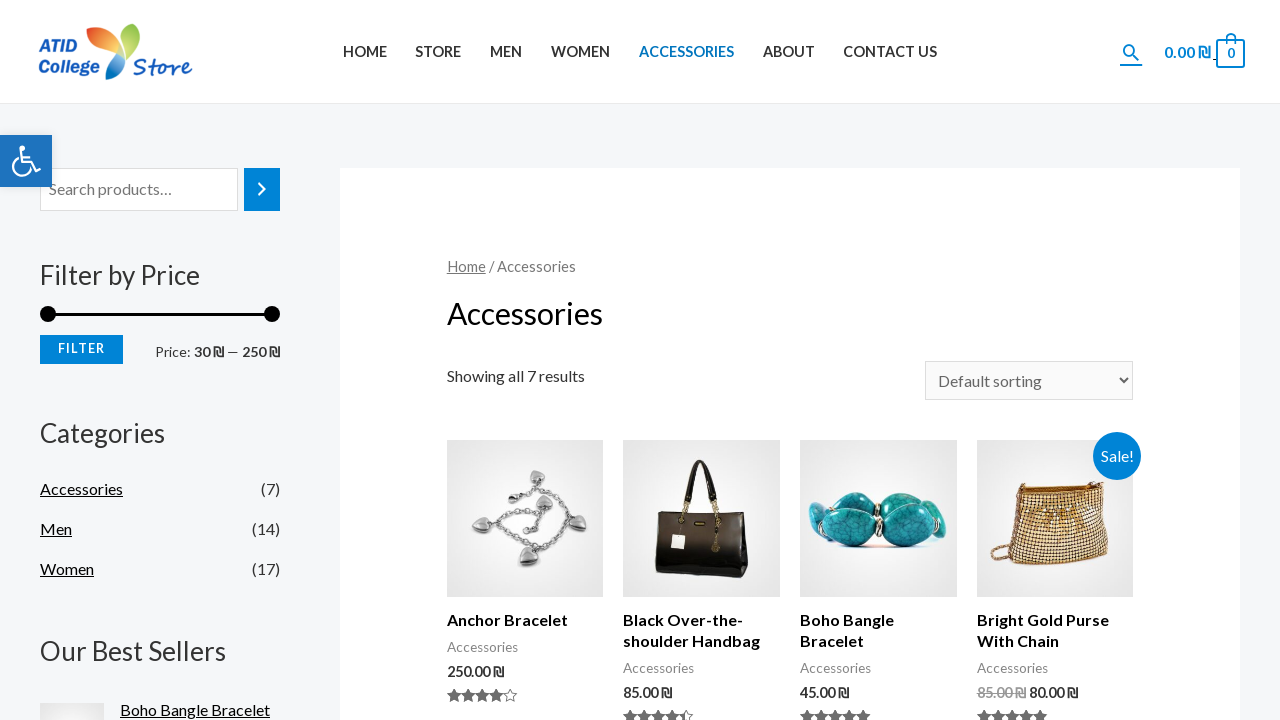

Clicked Quick Links footer item 1 at (62, 461) on xpath=//body[1]/div[1]/footer[1]/div[1]/div[1]/div[1]/div[1]/aside[1]/div[1]/sec
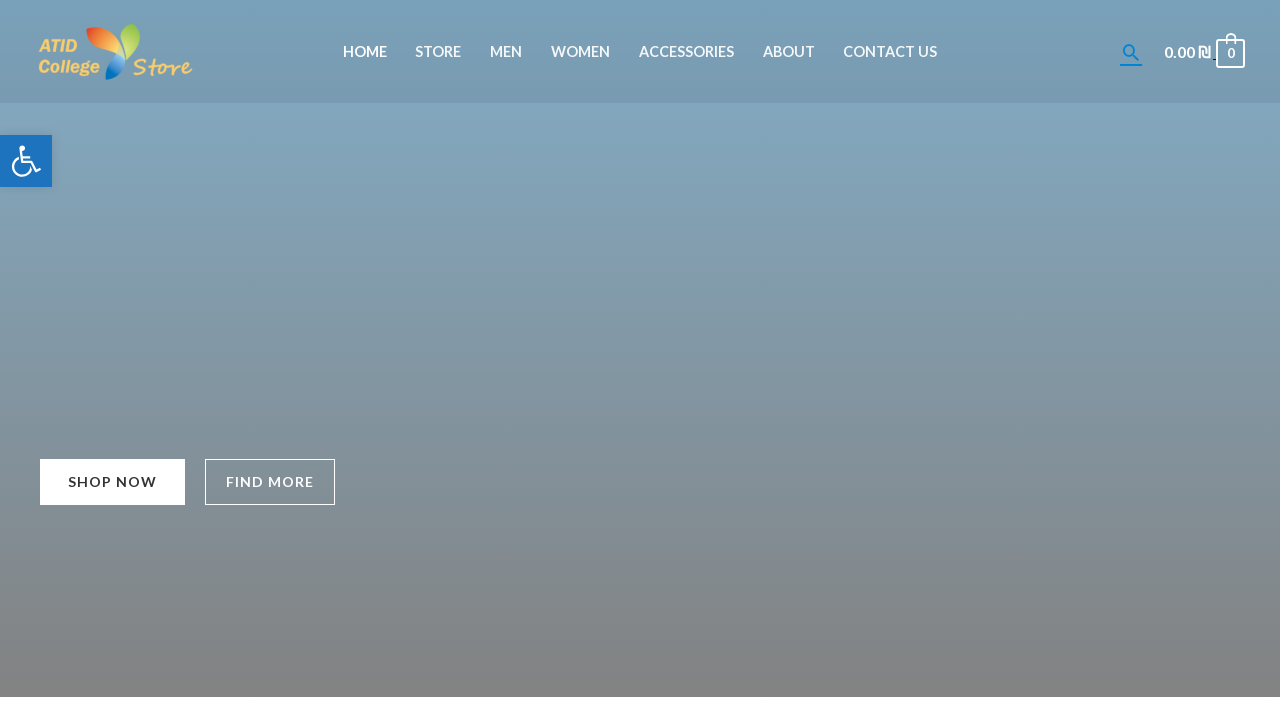

Quick Links page 1 fully loaded
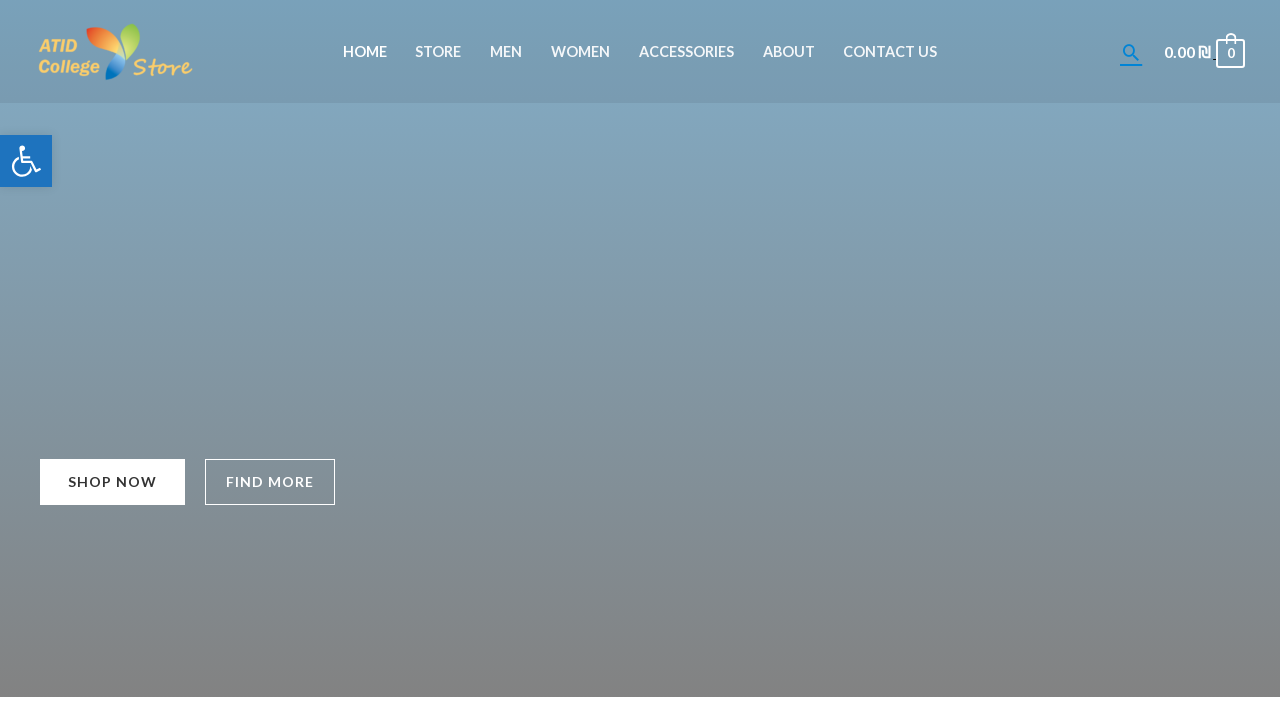

Navigated back from Quick Links page 1
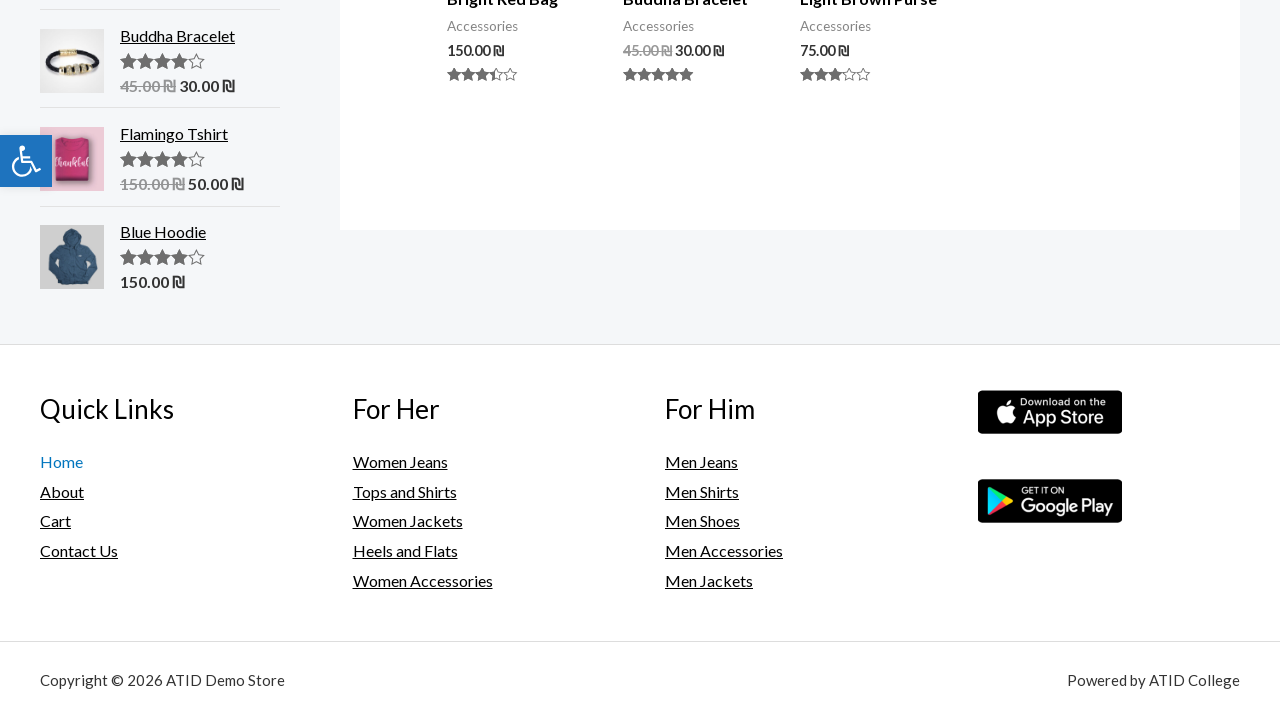

Clicked Quick Links footer item 2 at (62, 491) on xpath=//body[1]/div[1]/footer[1]/div[1]/div[1]/div[1]/div[1]/aside[1]/div[1]/sec
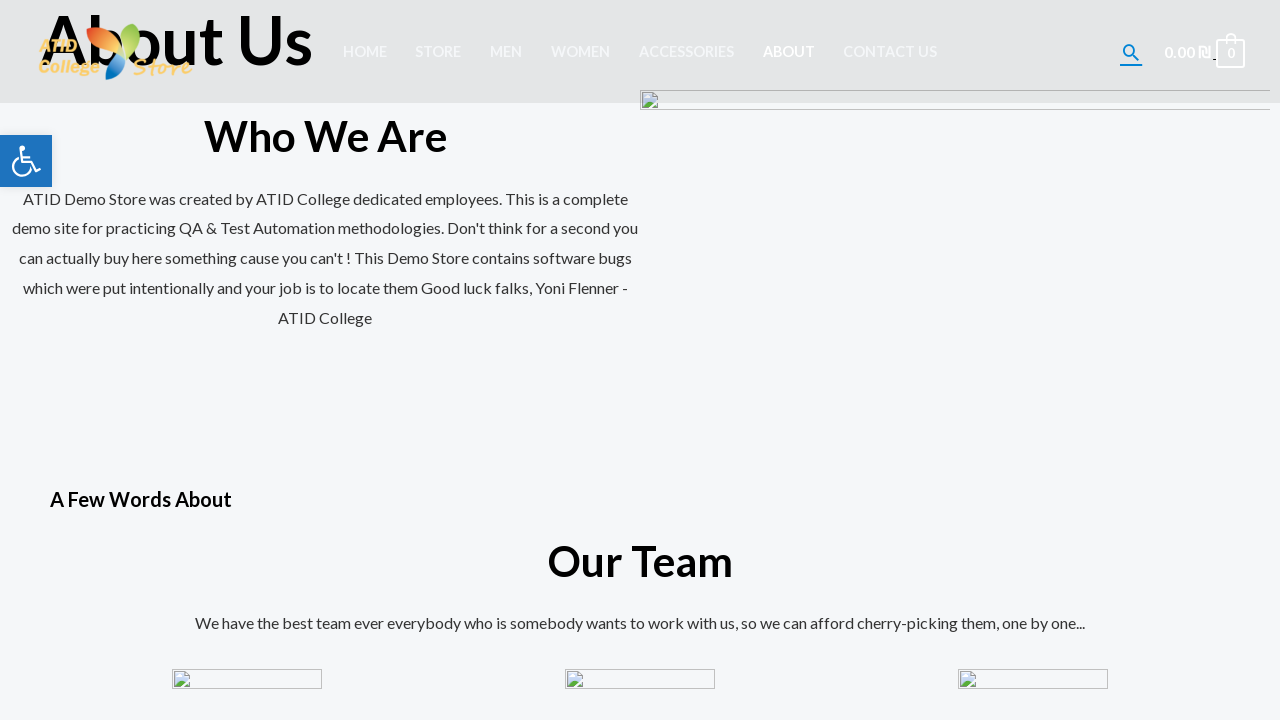

Quick Links page 2 fully loaded
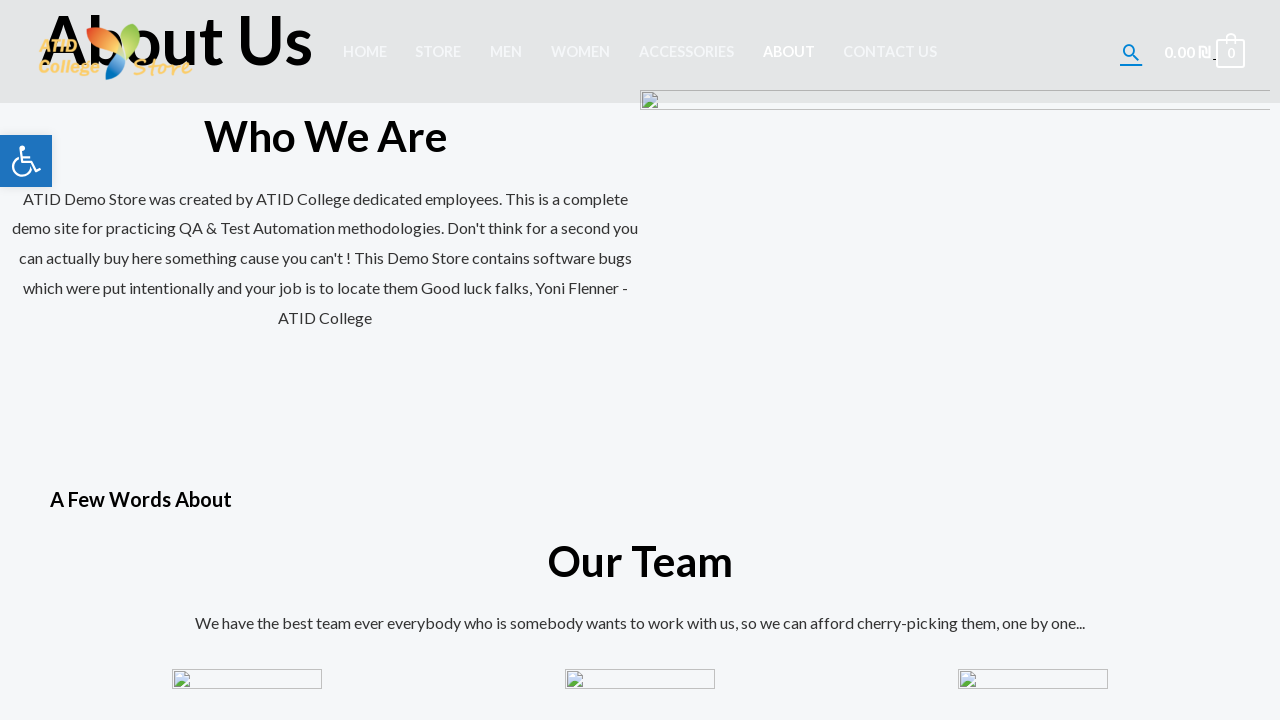

Navigated back from Quick Links page 2
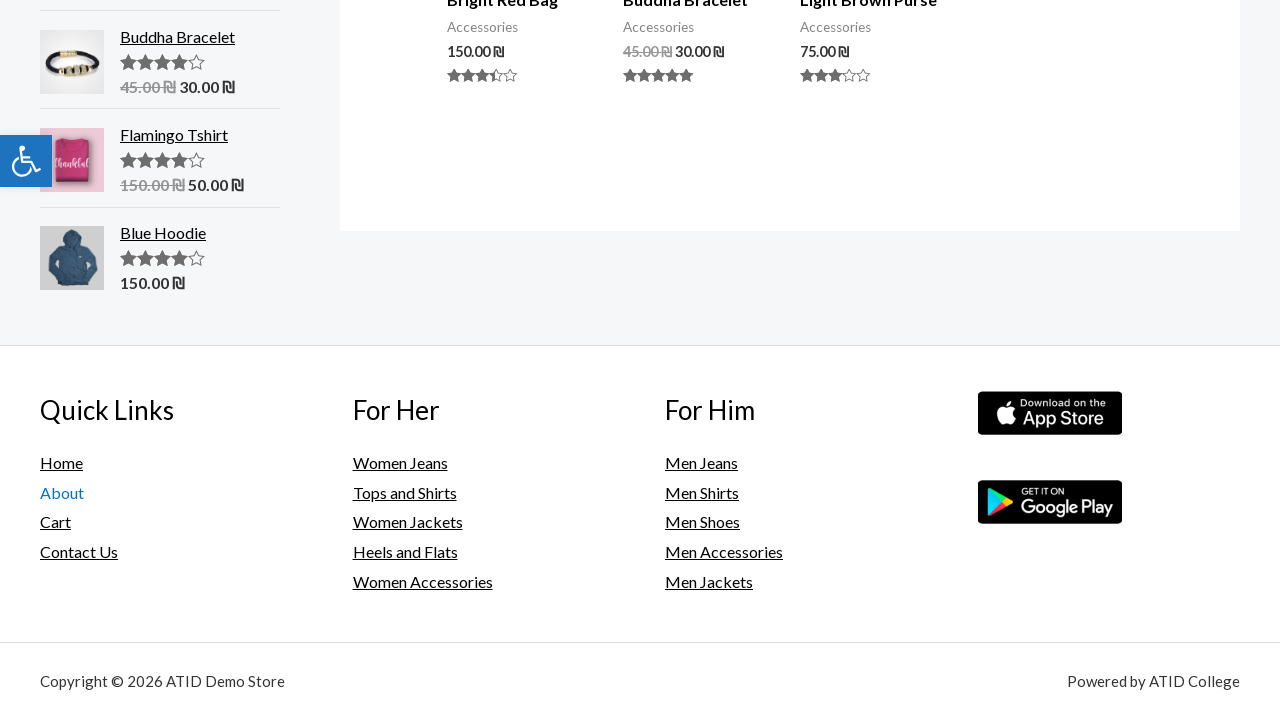

Clicked Quick Links footer item 3 at (56, 522) on xpath=//body[1]/div[1]/footer[1]/div[1]/div[1]/div[1]/div[1]/aside[1]/div[1]/sec
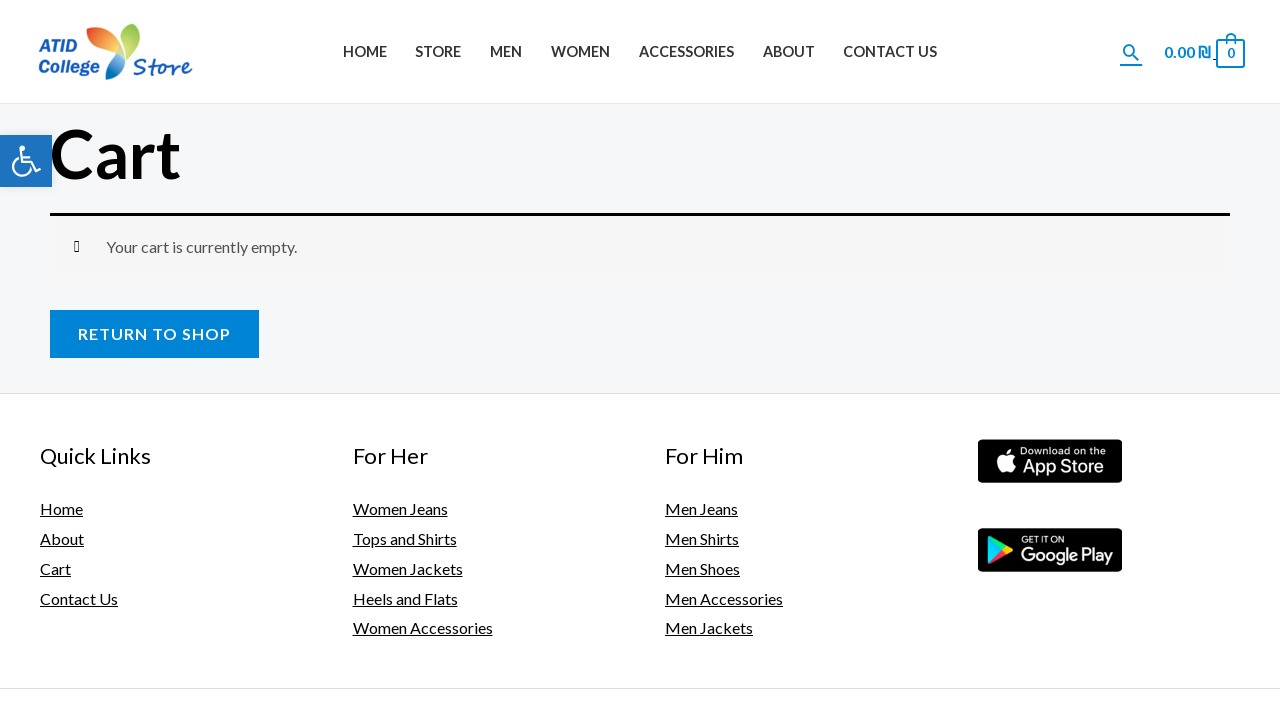

Quick Links page 3 fully loaded
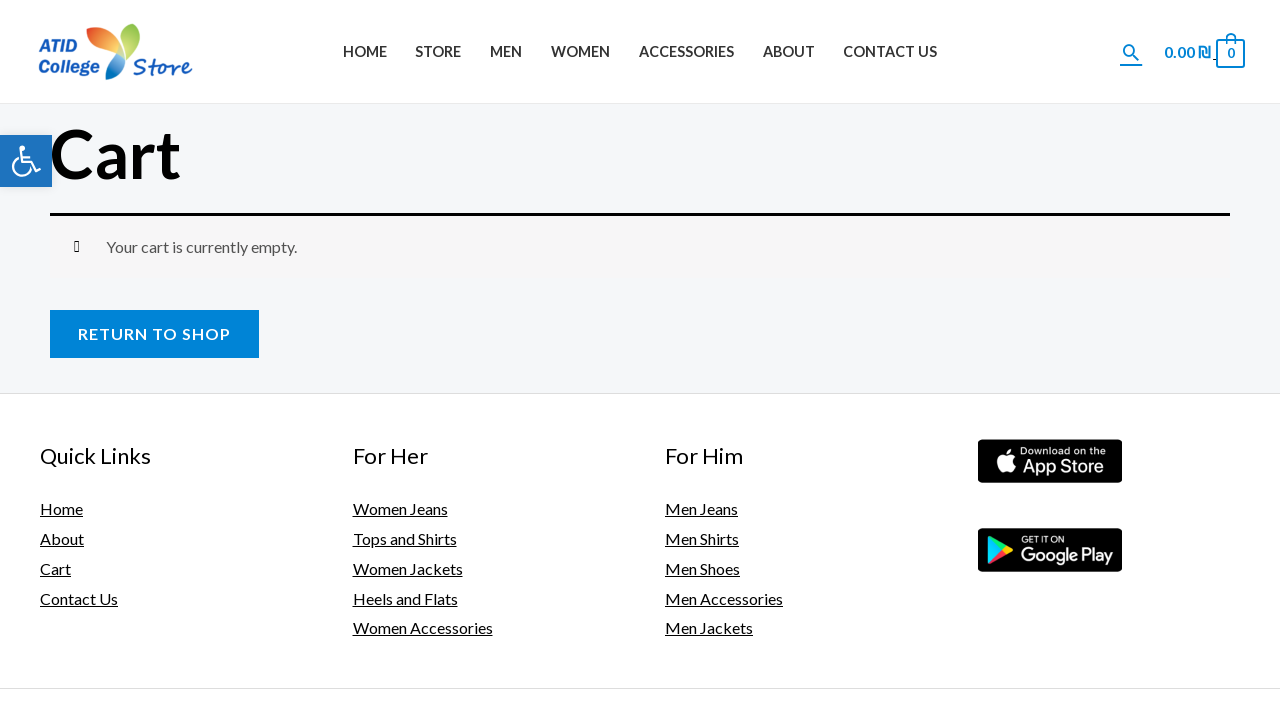

Navigated back from Quick Links page 3
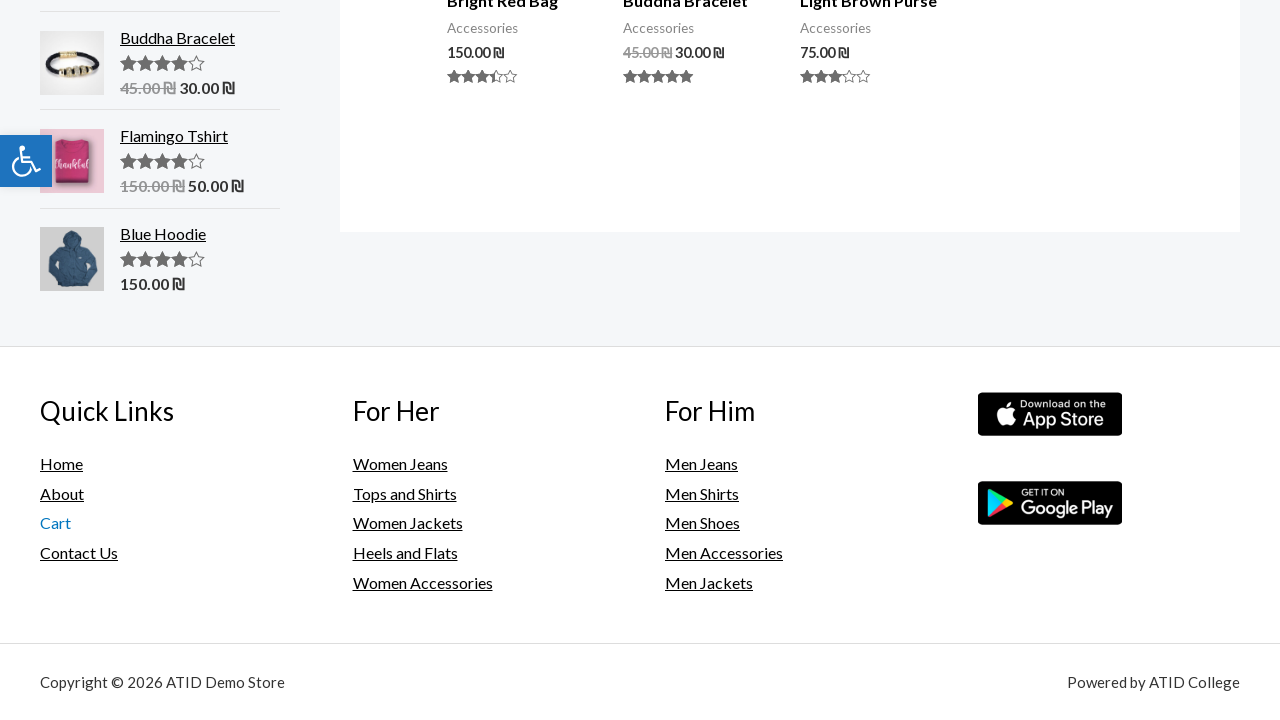

Clicked Quick Links footer item 4 at (79, 553) on xpath=//body[1]/div[1]/footer[1]/div[1]/div[1]/div[1]/div[1]/aside[1]/div[1]/sec
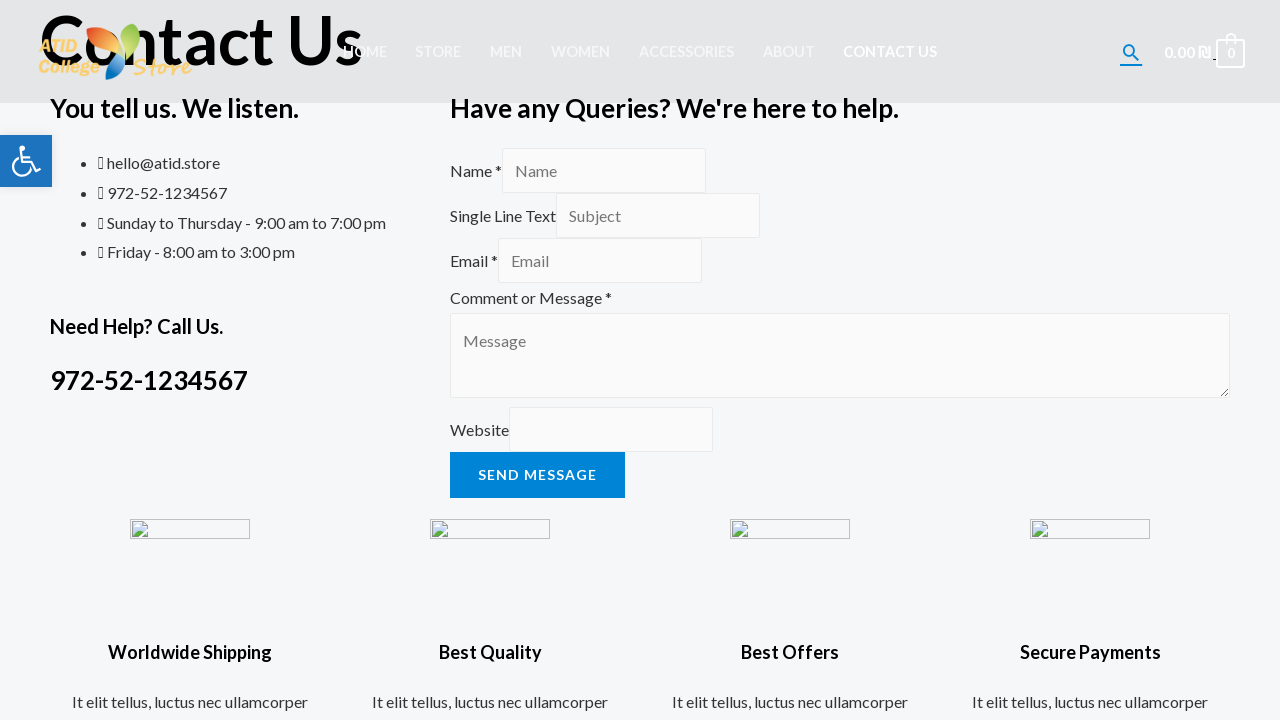

Quick Links page 4 fully loaded
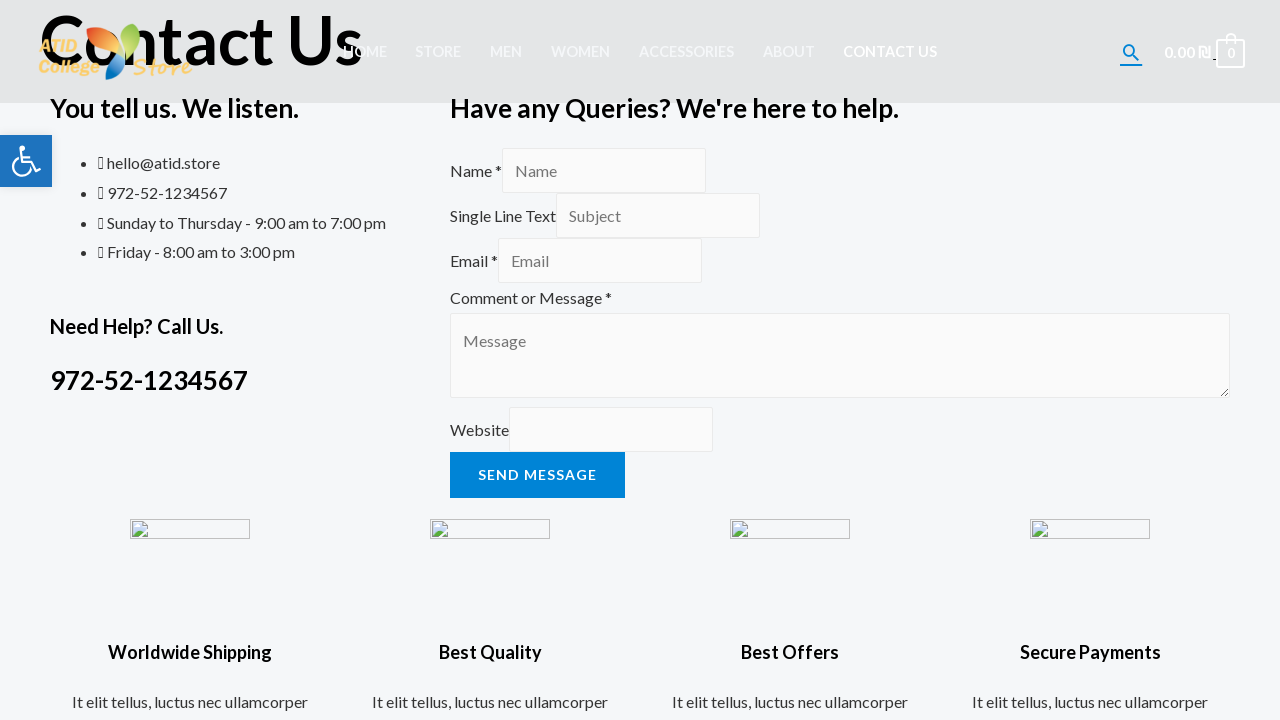

Navigated back from Quick Links page 4
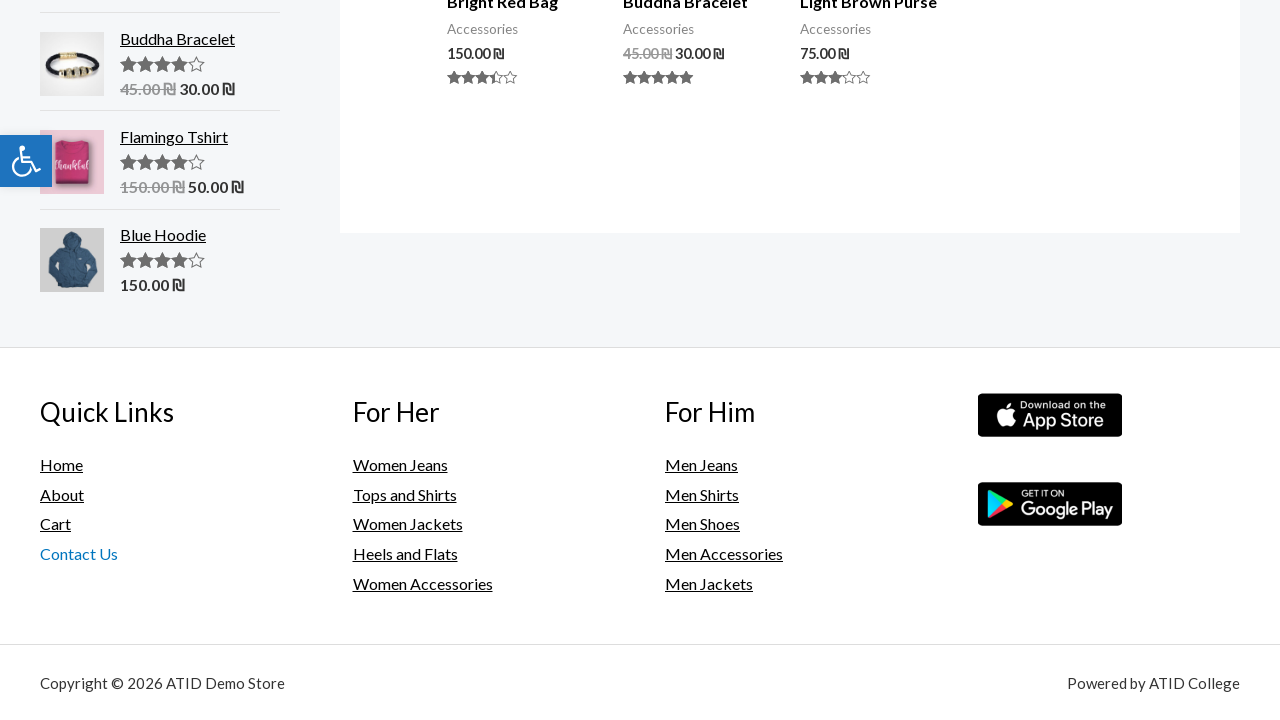

Located all For Her footer navigation elements
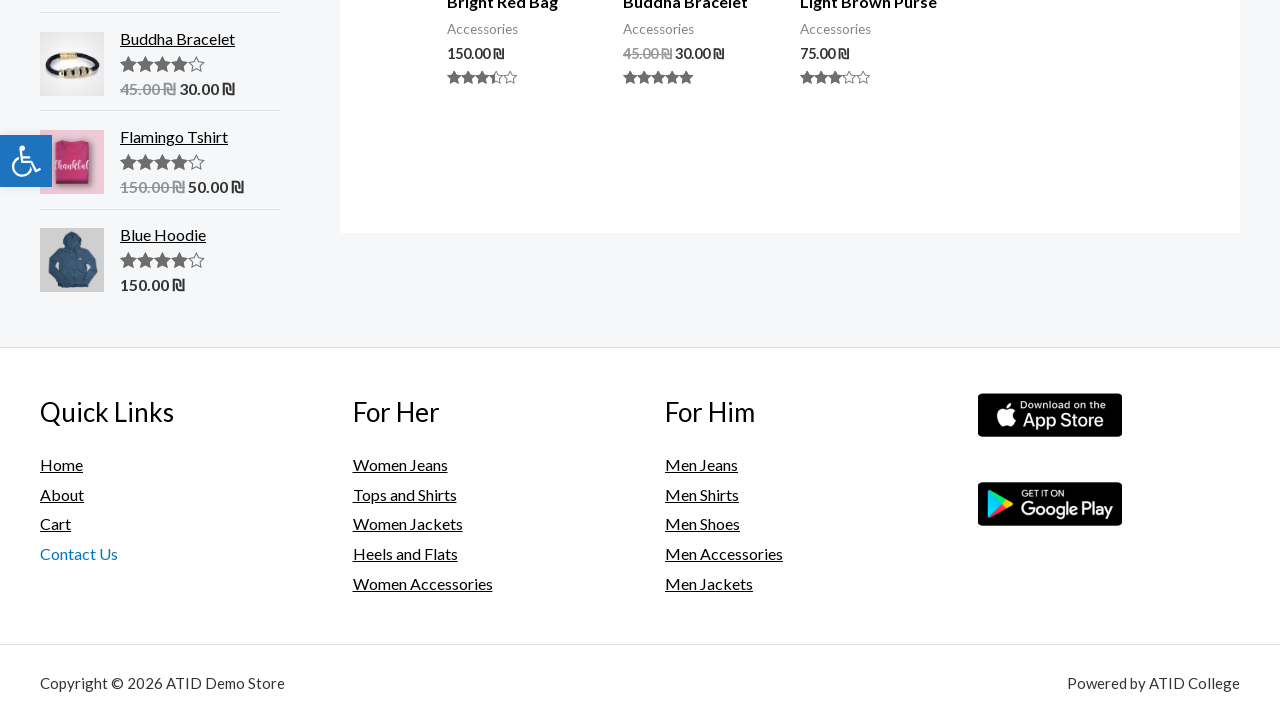

Clicked For Her footer item 1 at (400, 465) on xpath=//body[1]/div[1]/footer[1]/div[1]/div[1]/div[1]/div[2]/aside[1]/div[1]/sec
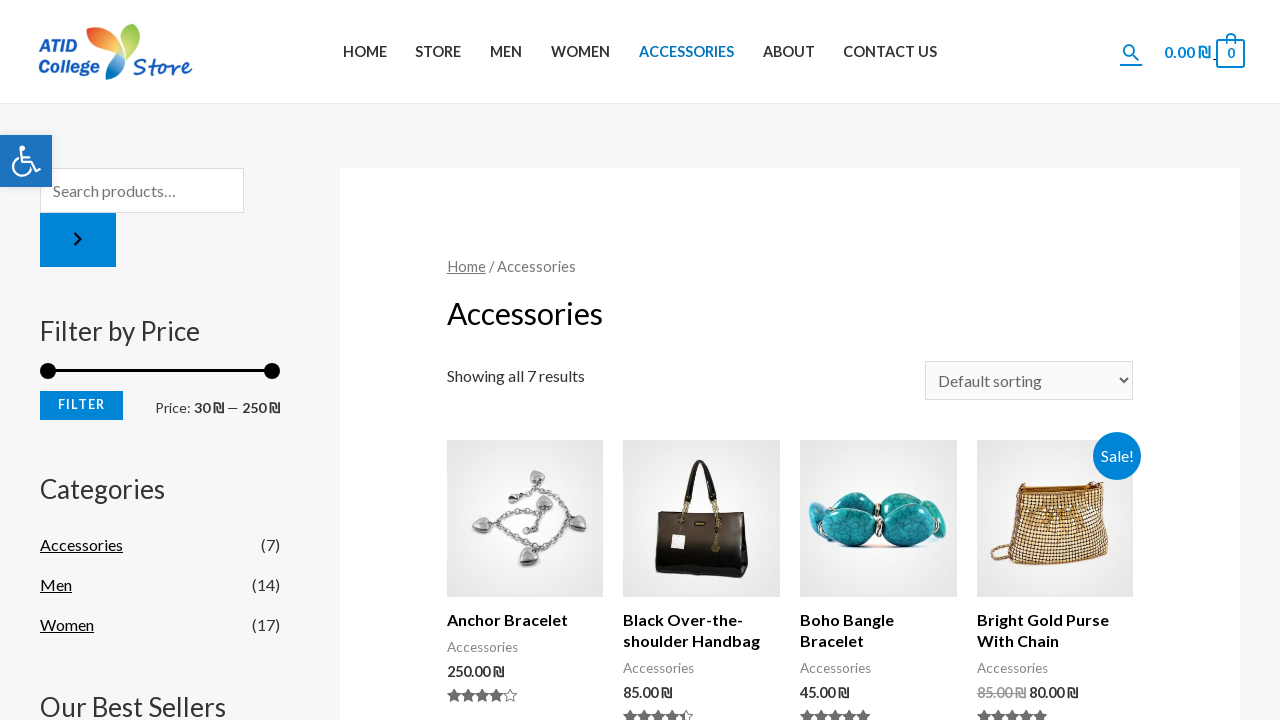

For Her page 1 fully loaded
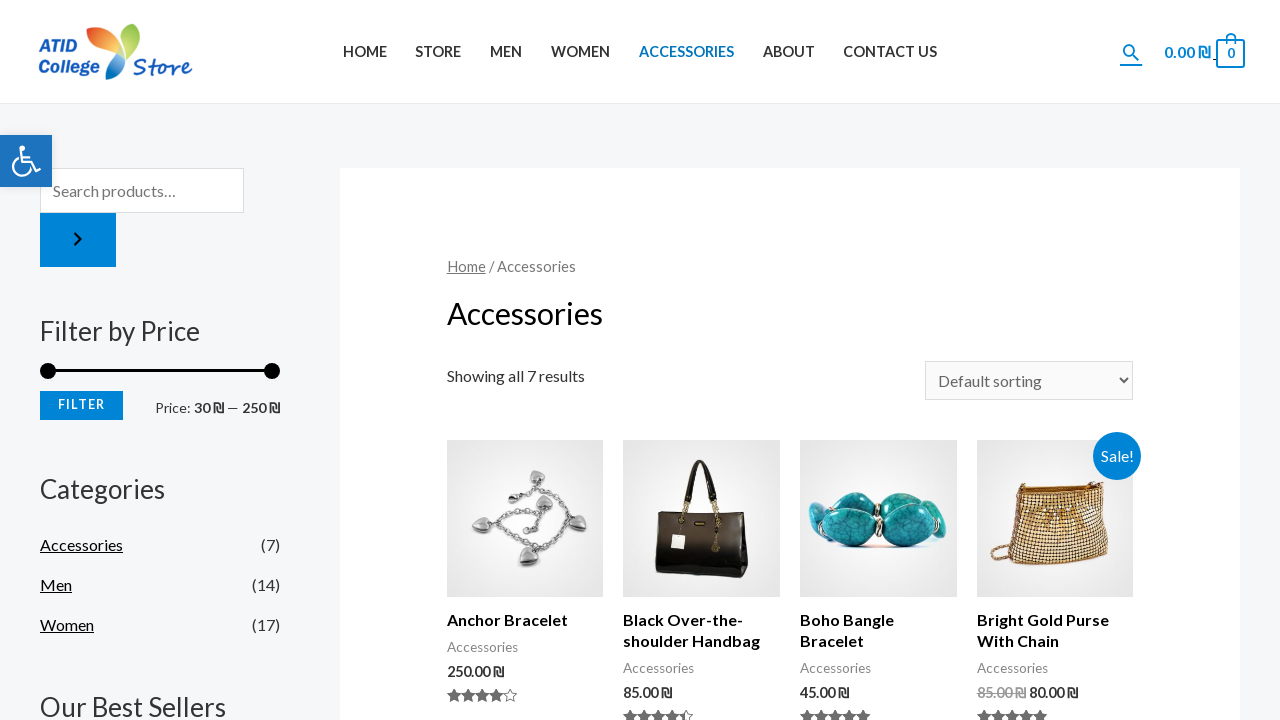

Clicked For Her footer item 2 at (404, 490) on xpath=//body[1]/div[1]/footer[1]/div[1]/div[1]/div[1]/div[2]/aside[1]/div[1]/sec
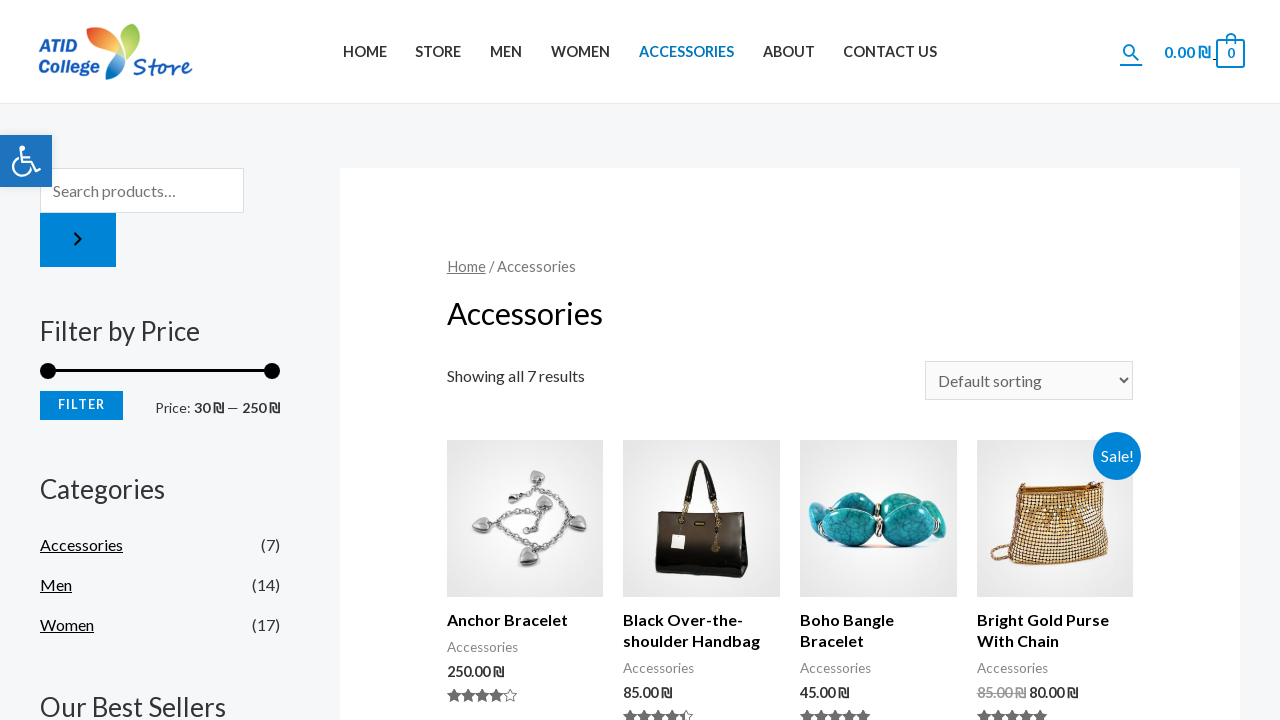

For Her page 2 fully loaded
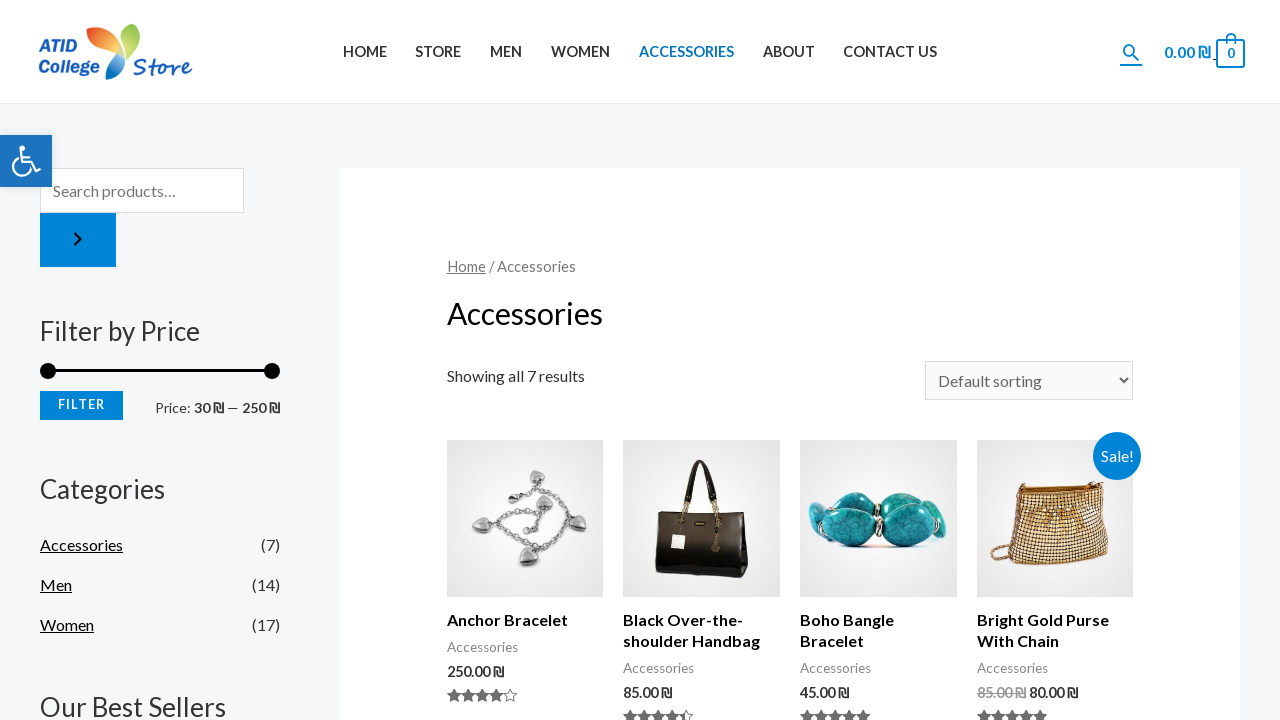

Clicked For Her footer item 3 at (408, 520) on xpath=//body[1]/div[1]/footer[1]/div[1]/div[1]/div[1]/div[2]/aside[1]/div[1]/sec
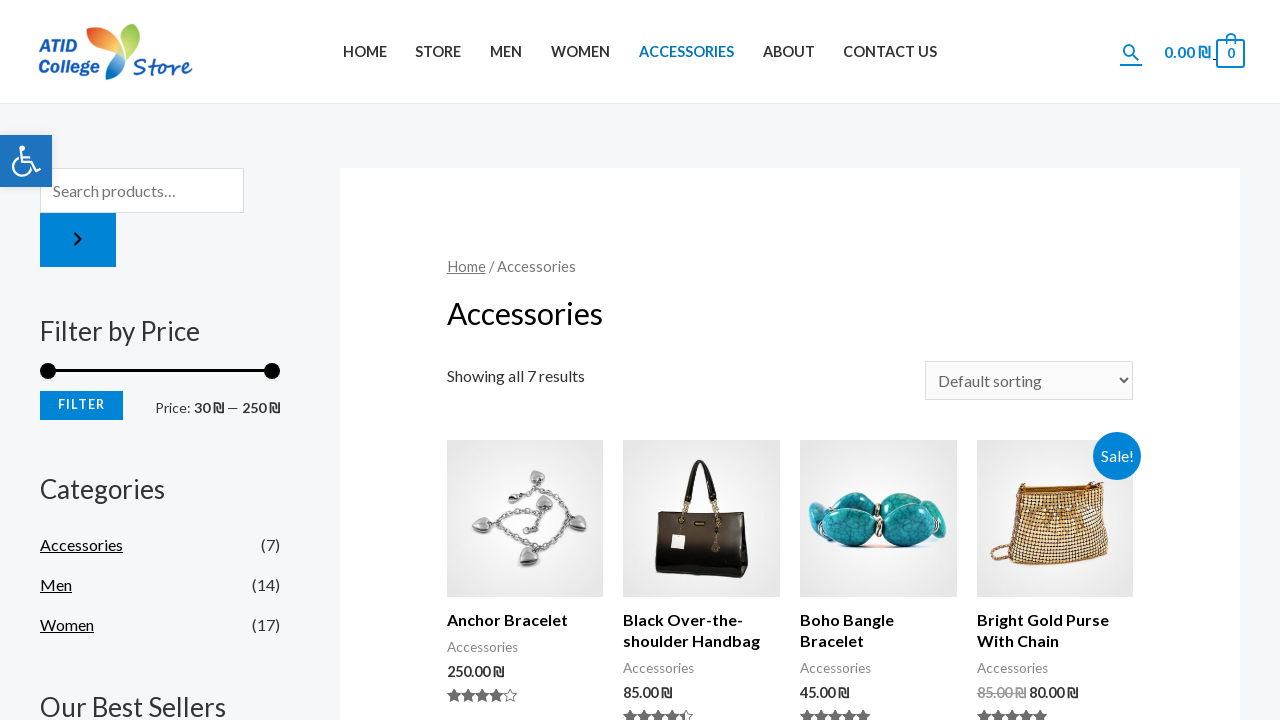

For Her page 3 fully loaded
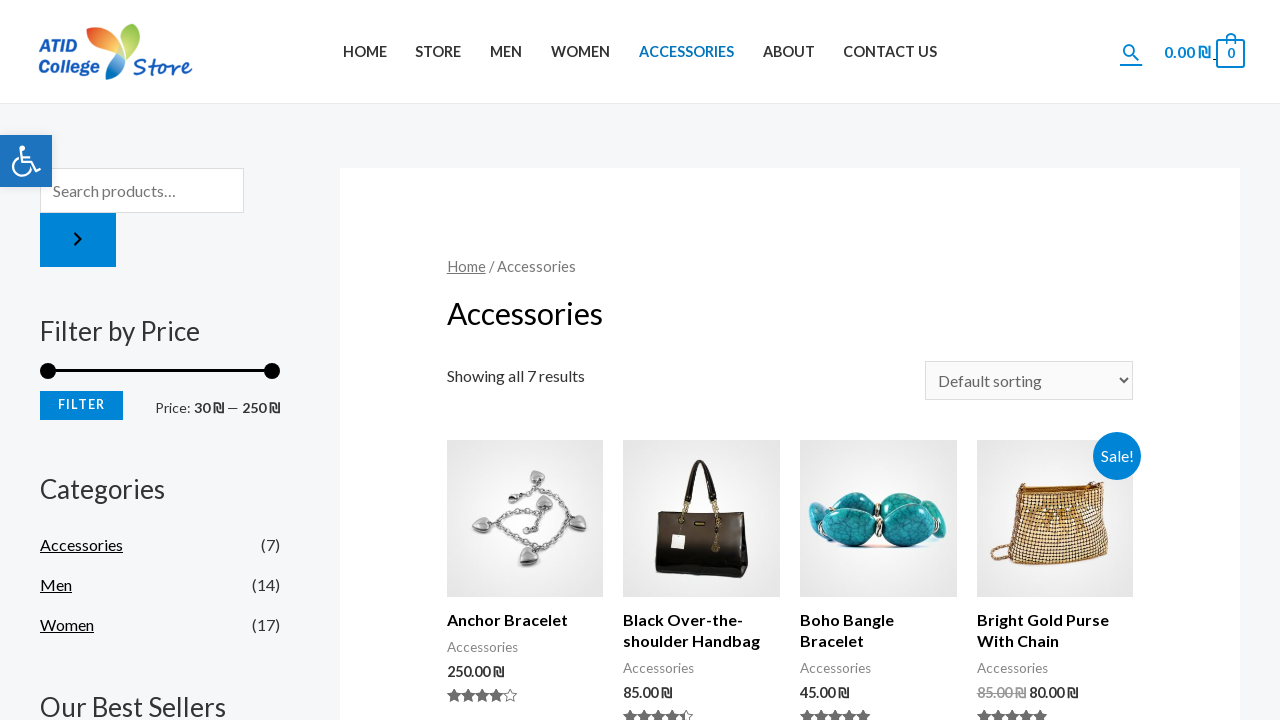

Clicked For Her footer item 4 at (405, 550) on xpath=//body[1]/div[1]/footer[1]/div[1]/div[1]/div[1]/div[2]/aside[1]/div[1]/sec
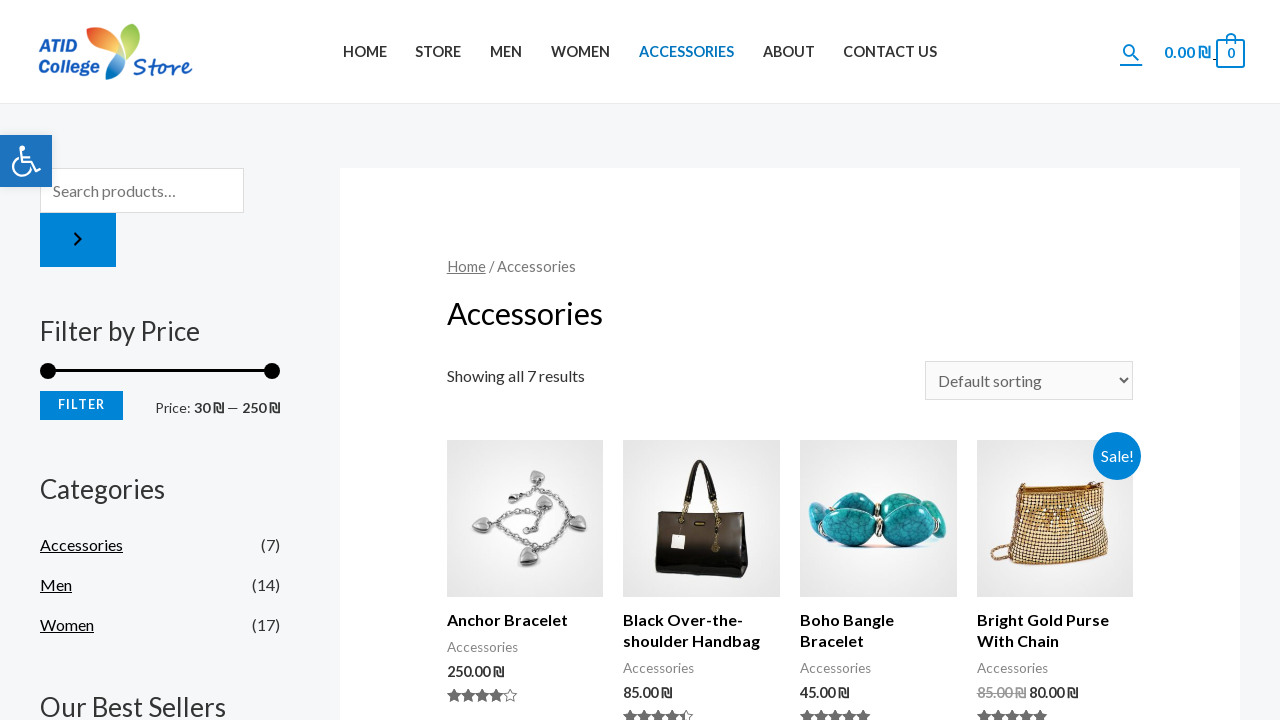

For Her page 4 fully loaded
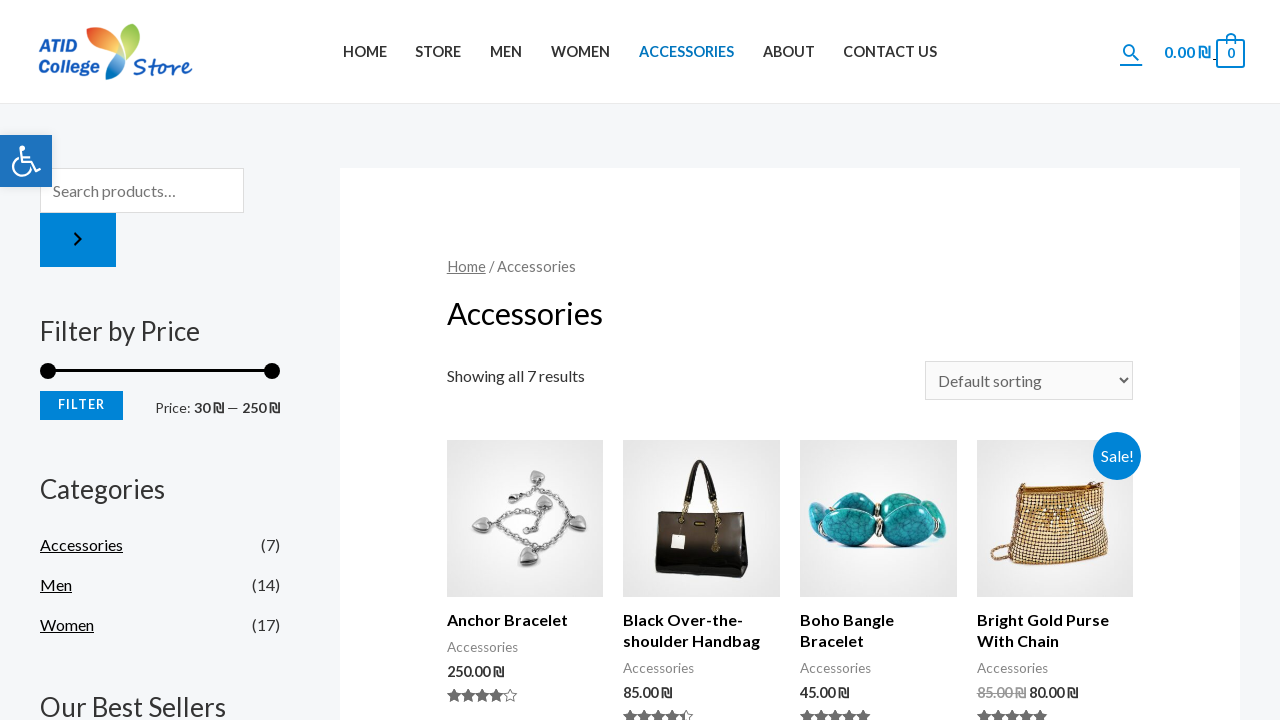

Clicked For Her footer item 5 at (422, 579) on xpath=//body[1]/div[1]/footer[1]/div[1]/div[1]/div[1]/div[2]/aside[1]/div[1]/sec
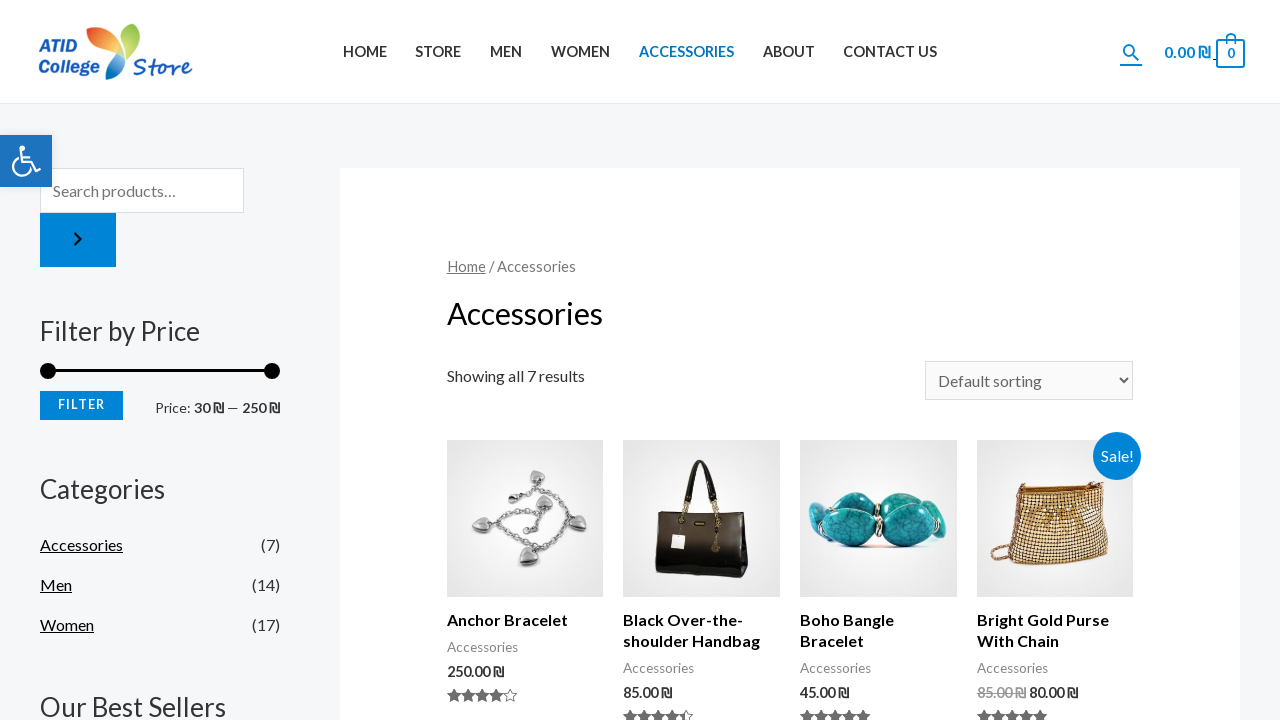

For Her page 5 fully loaded
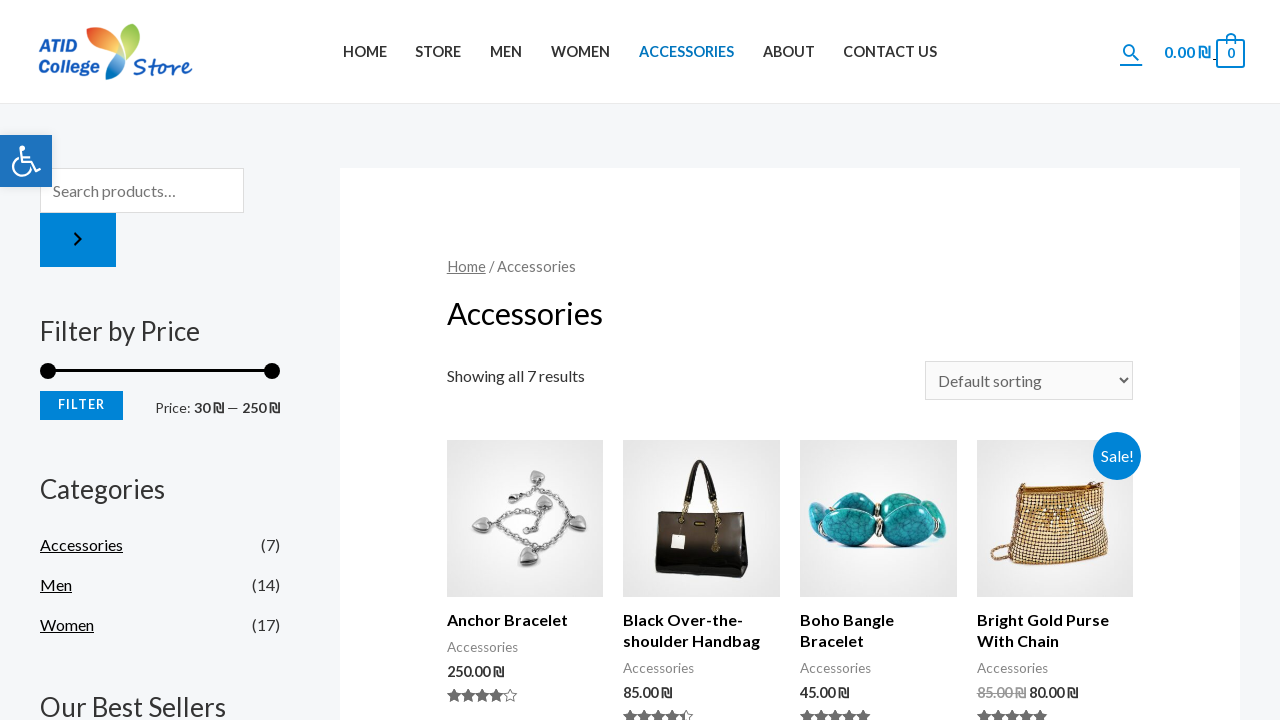

Located all For Him footer navigation elements
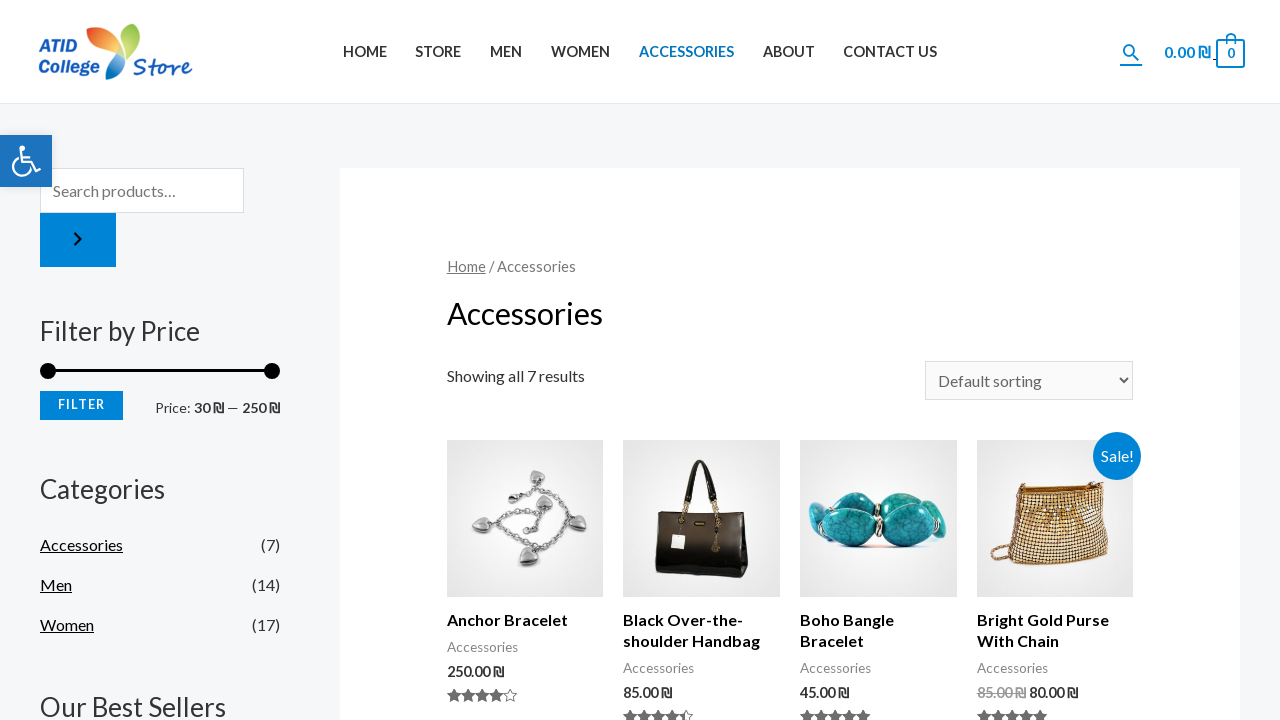

Clicked For Him footer item 1 at (702, 461) on xpath=//body[1]/div[1]/footer[1]/div[1]/div[1]/div[1]/div[3]/aside[1]/div[1]/sec
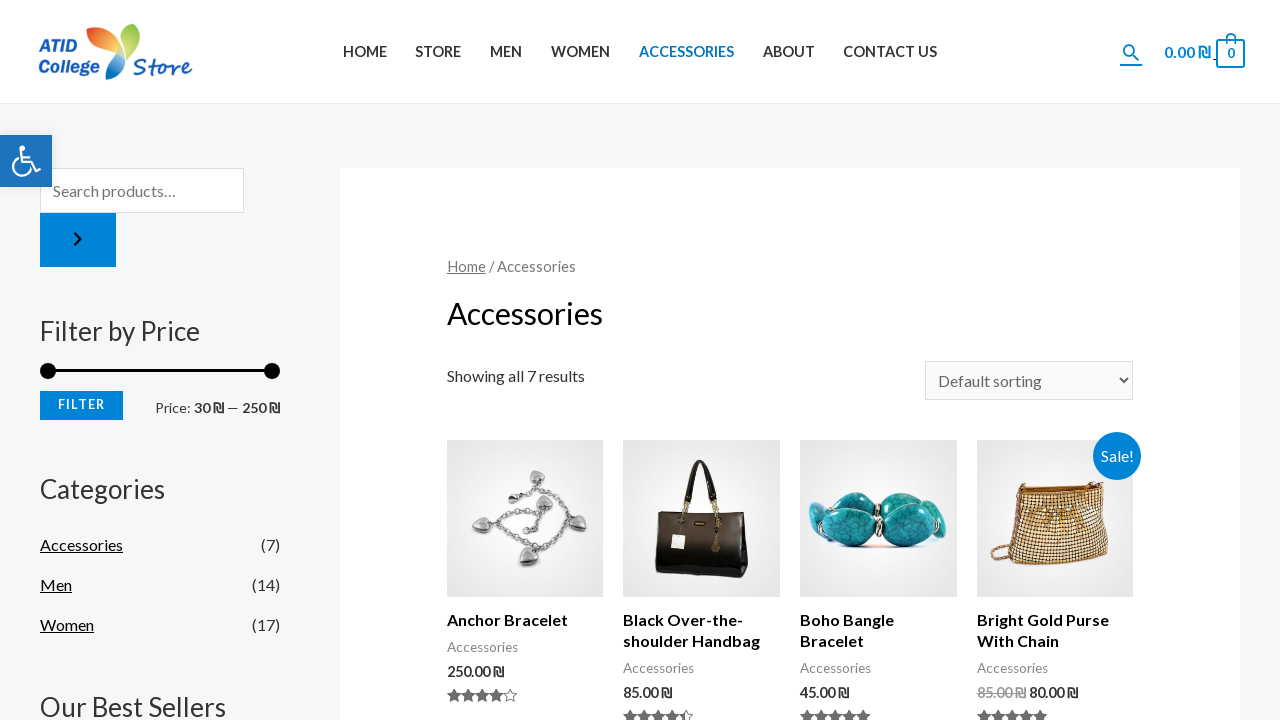

For Him page 1 fully loaded
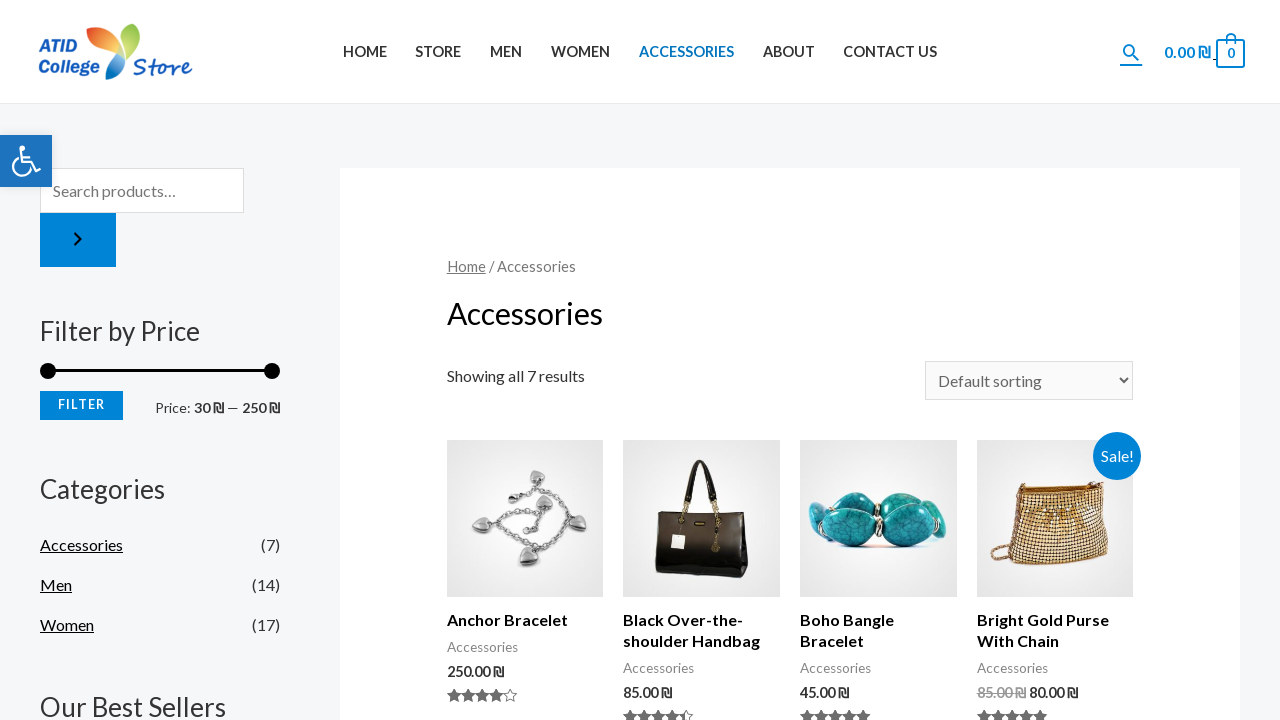

Clicked For Him footer item 2 at (702, 490) on xpath=//body[1]/div[1]/footer[1]/div[1]/div[1]/div[1]/div[3]/aside[1]/div[1]/sec
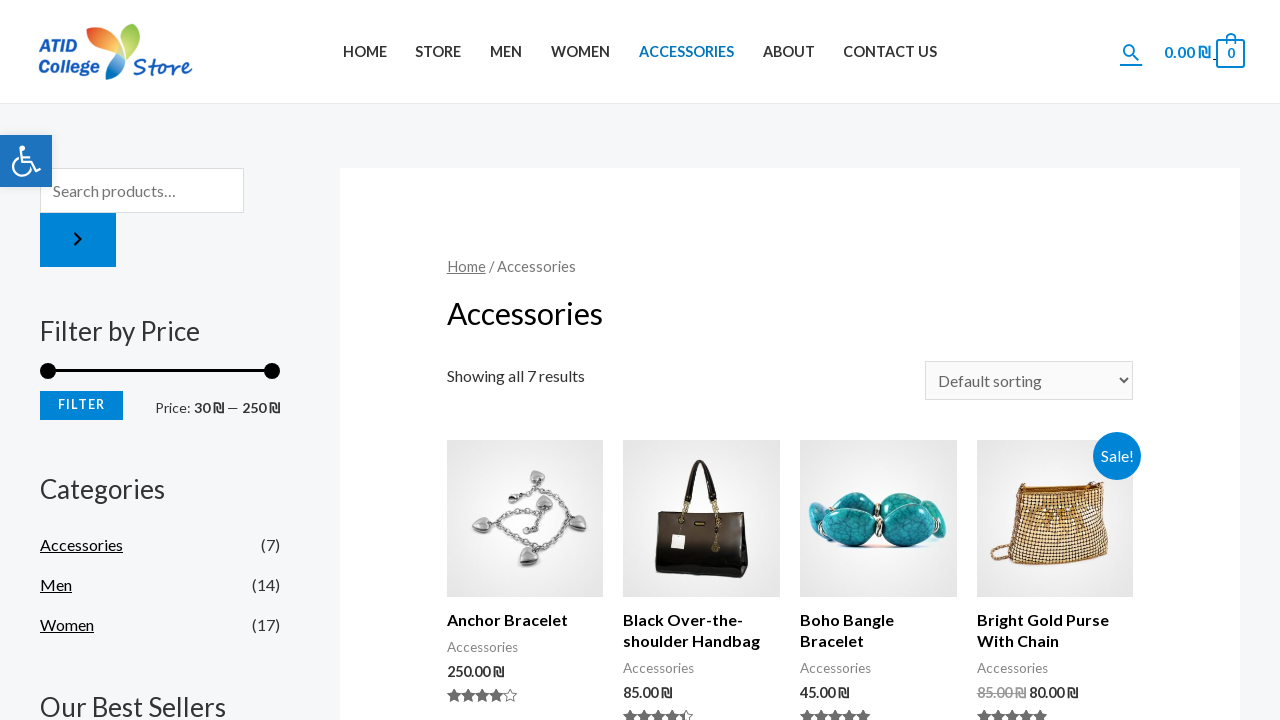

For Him page 2 fully loaded
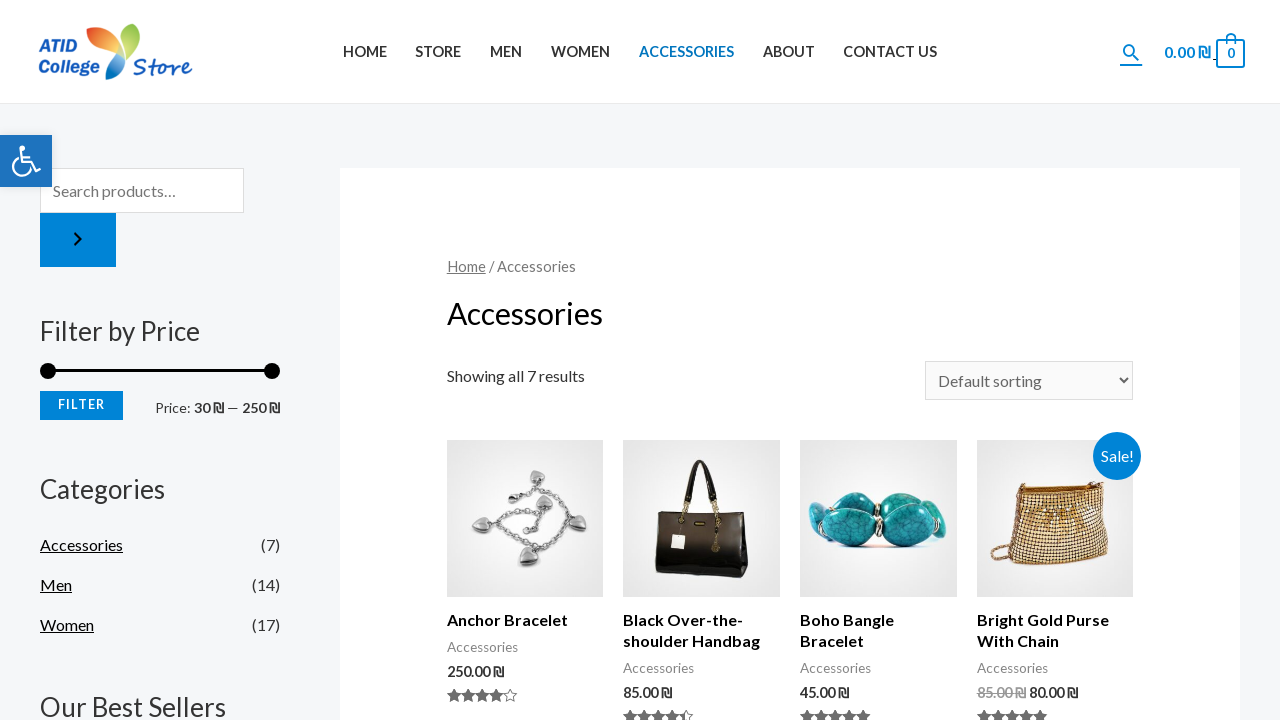

Clicked For Him footer item 3 at (702, 520) on xpath=//body[1]/div[1]/footer[1]/div[1]/div[1]/div[1]/div[3]/aside[1]/div[1]/sec
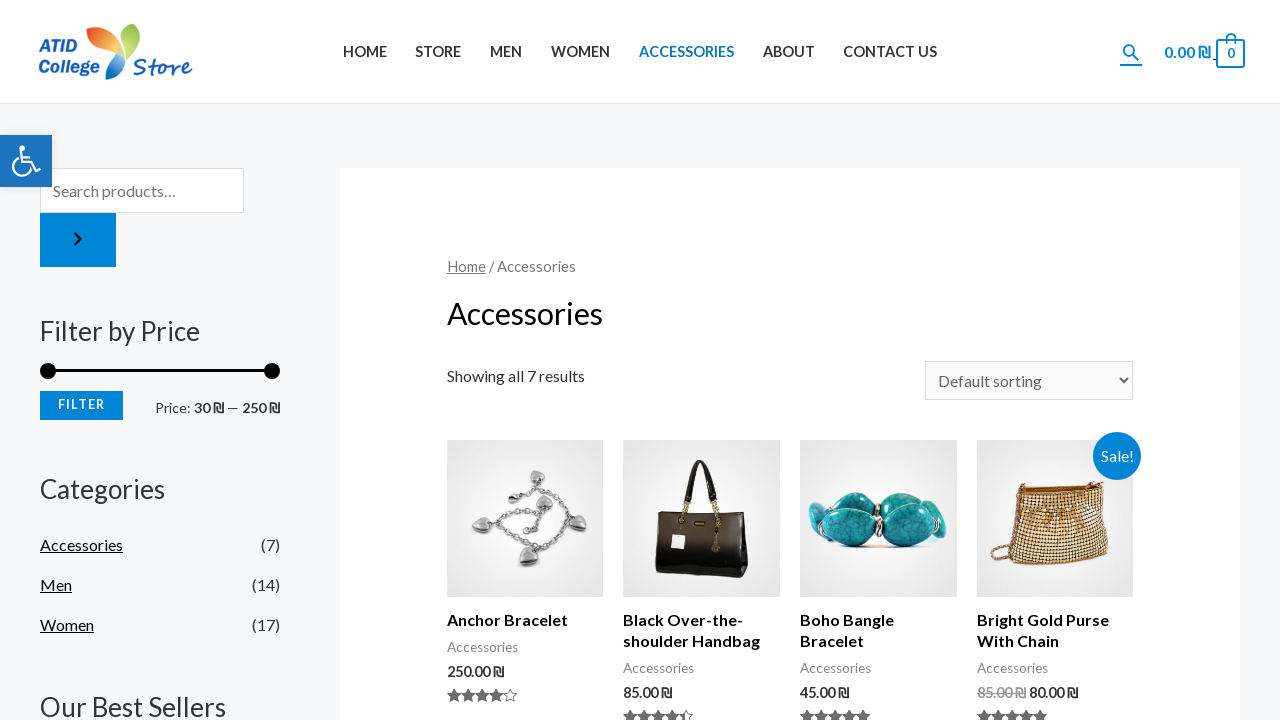

For Him page 3 fully loaded
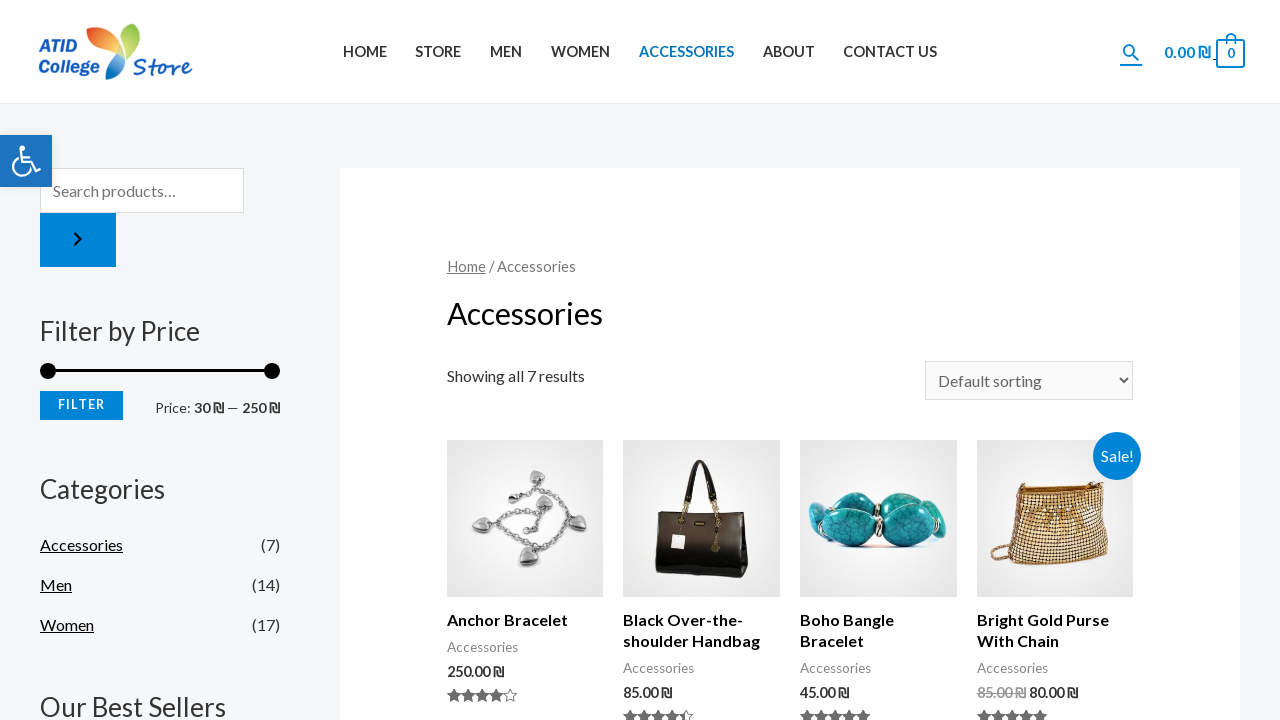

Clicked For Him footer item 4 at (724, 550) on xpath=//body[1]/div[1]/footer[1]/div[1]/div[1]/div[1]/div[3]/aside[1]/div[1]/sec
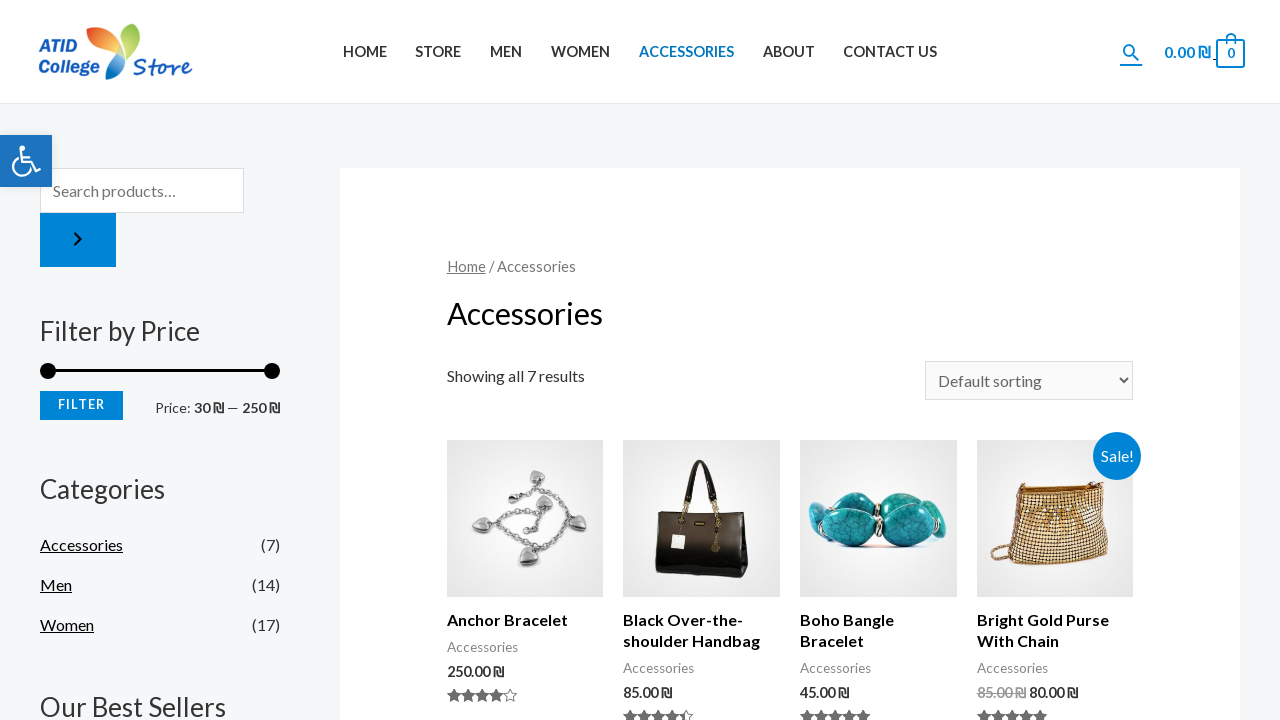

For Him page 4 fully loaded
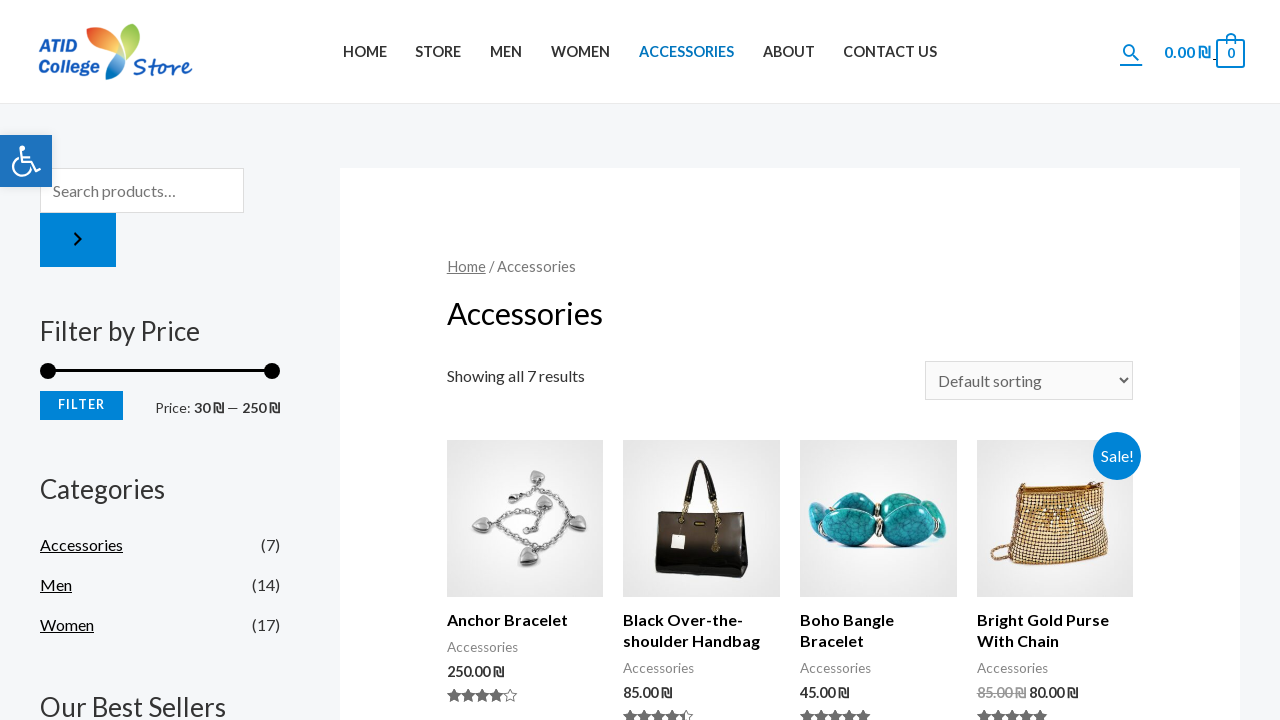

Clicked For Him footer item 5 at (709, 579) on xpath=//body[1]/div[1]/footer[1]/div[1]/div[1]/div[1]/div[3]/aside[1]/div[1]/sec
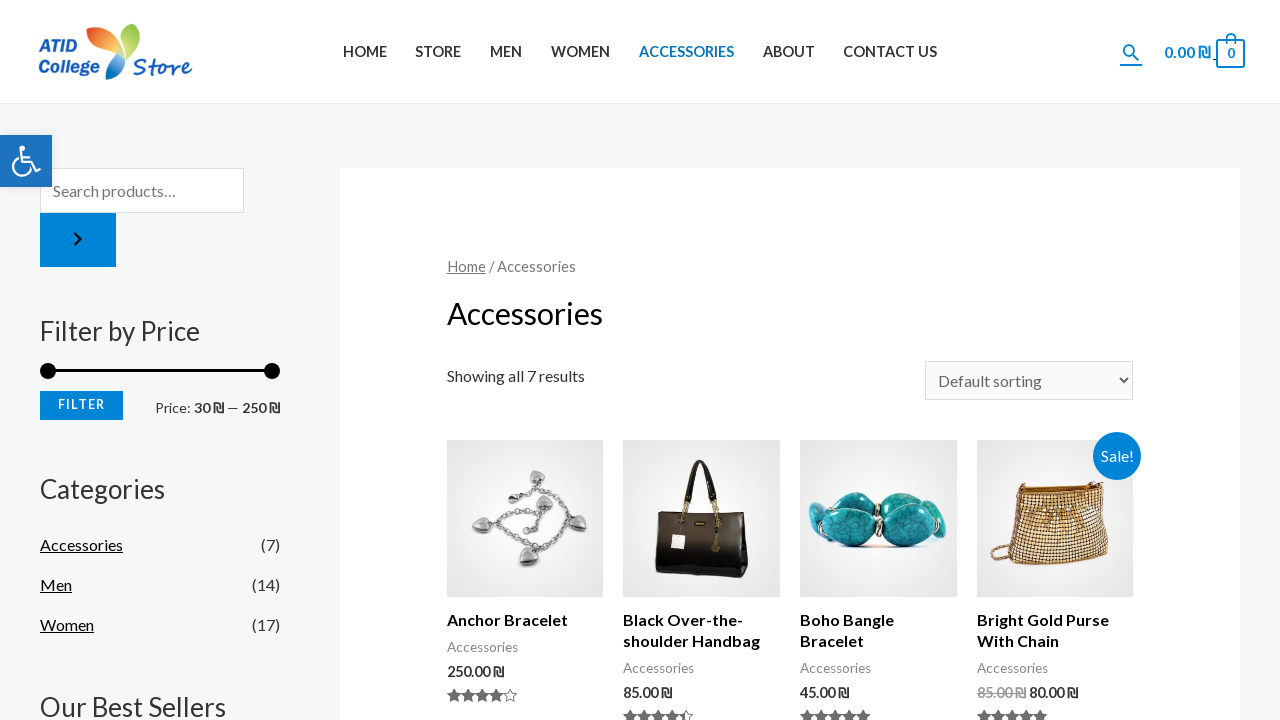

For Him page 5 fully loaded
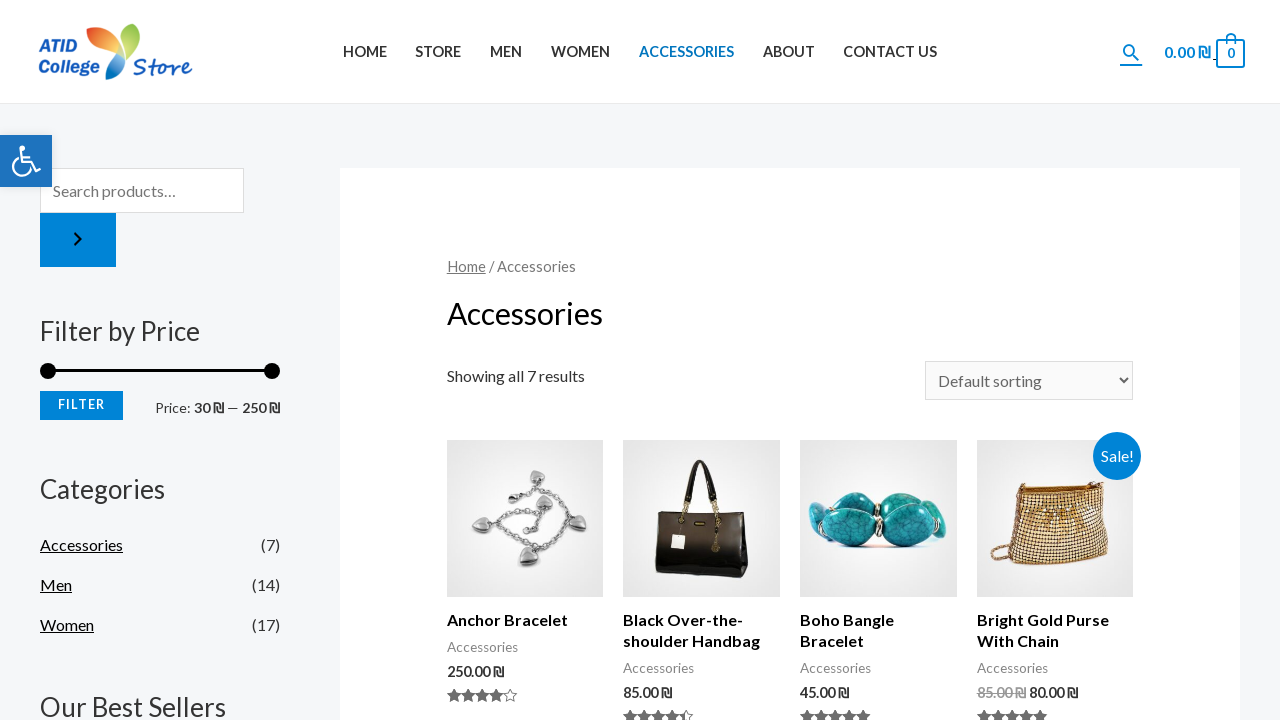

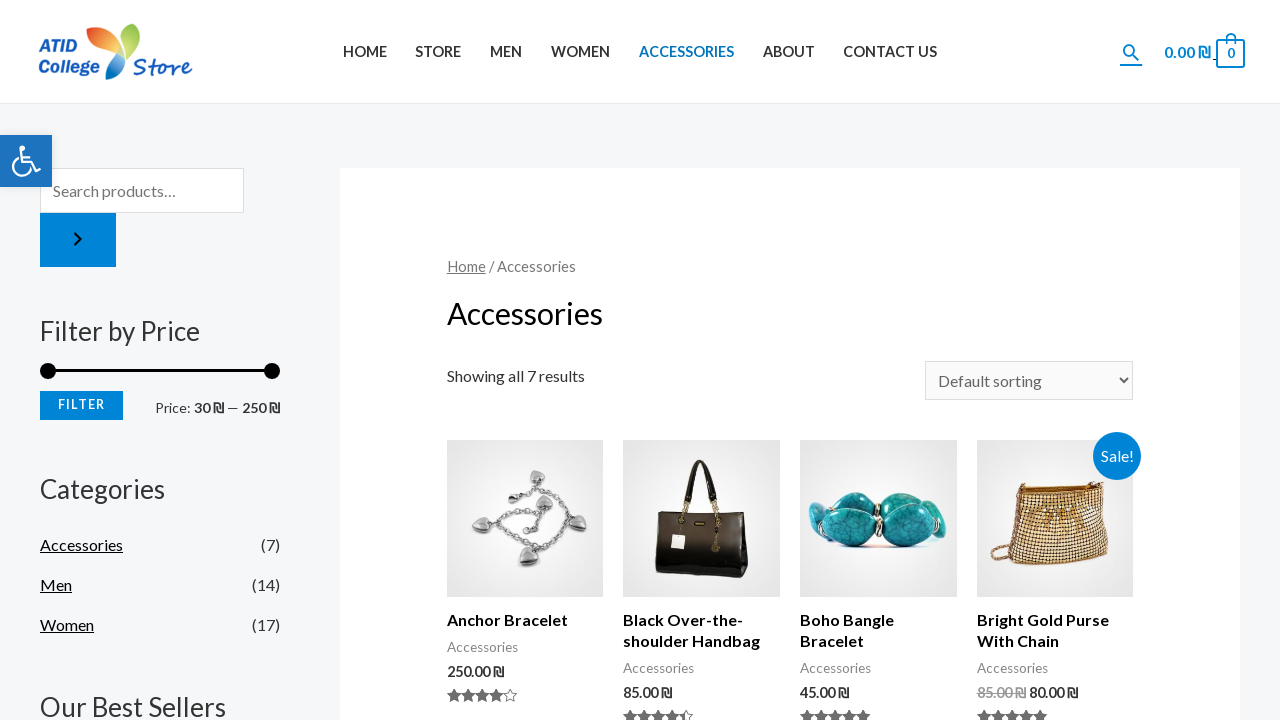